Tests slider functionality on jQuery UI demo page by dragging the slider handle horizontally

Starting URL: http://jqueryui.com/slider/

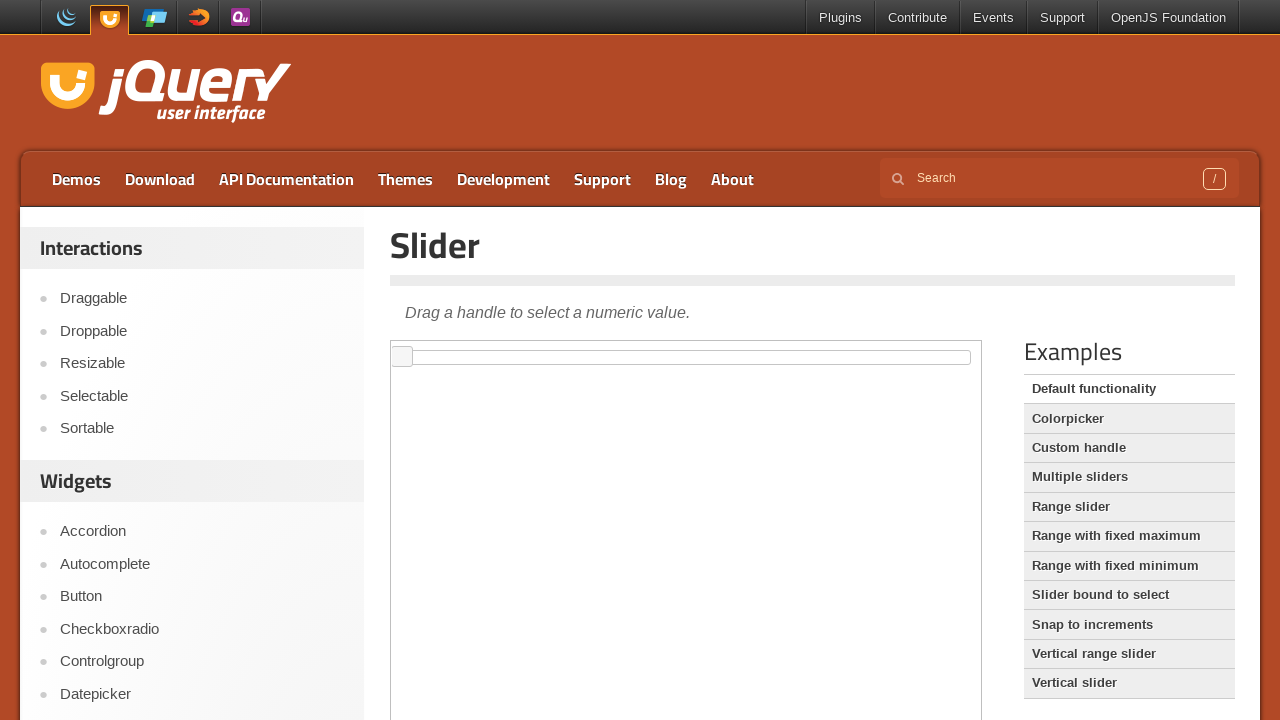

Located the demo iframe
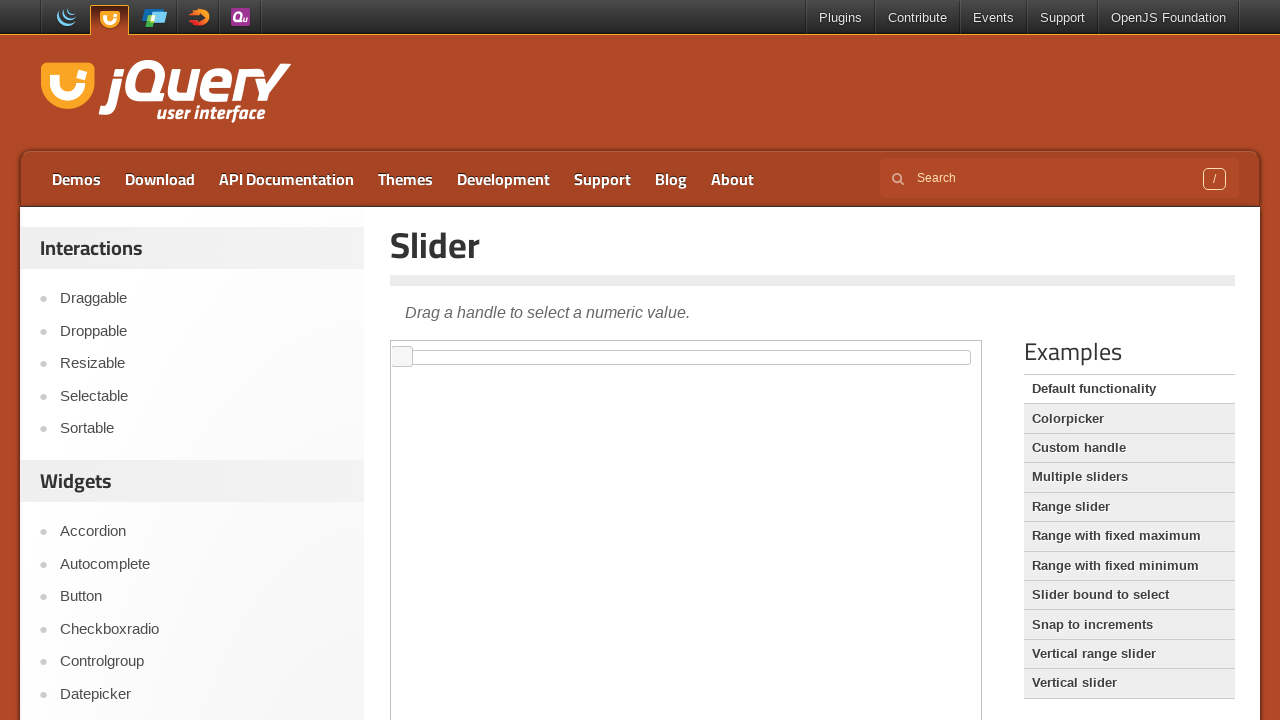

Located the slider handle element
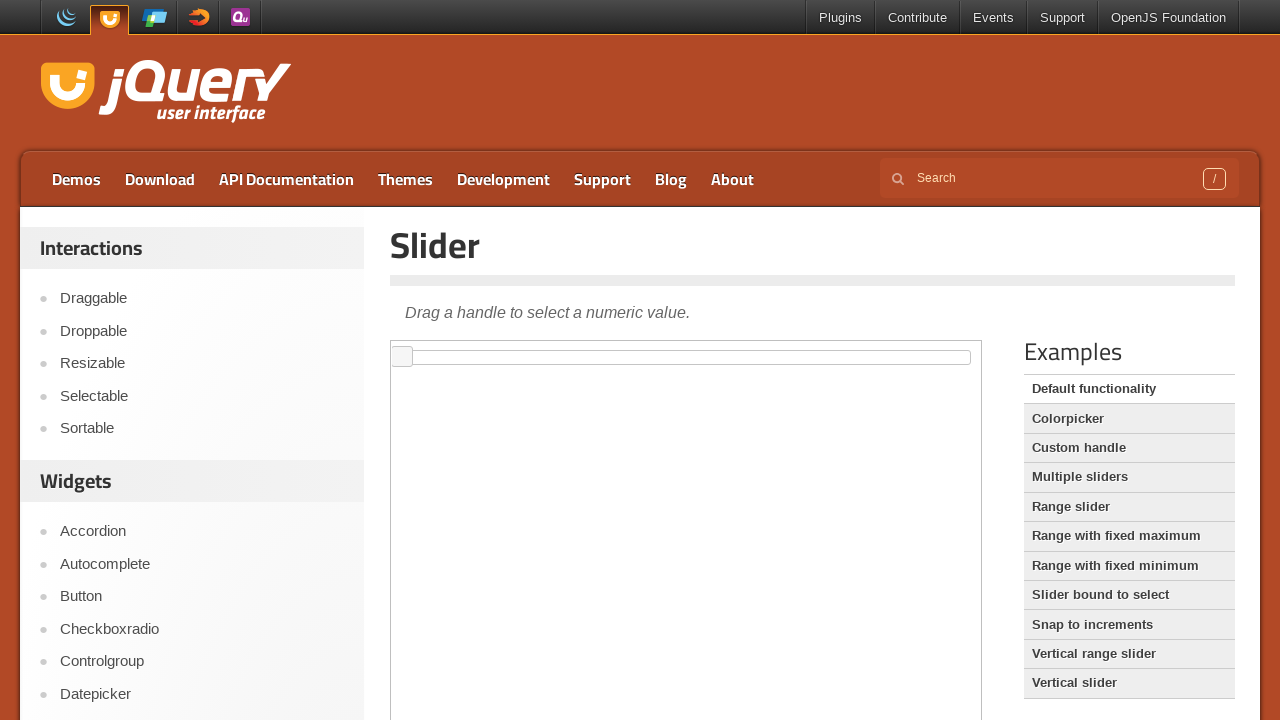

Retrieved slider handle bounding box
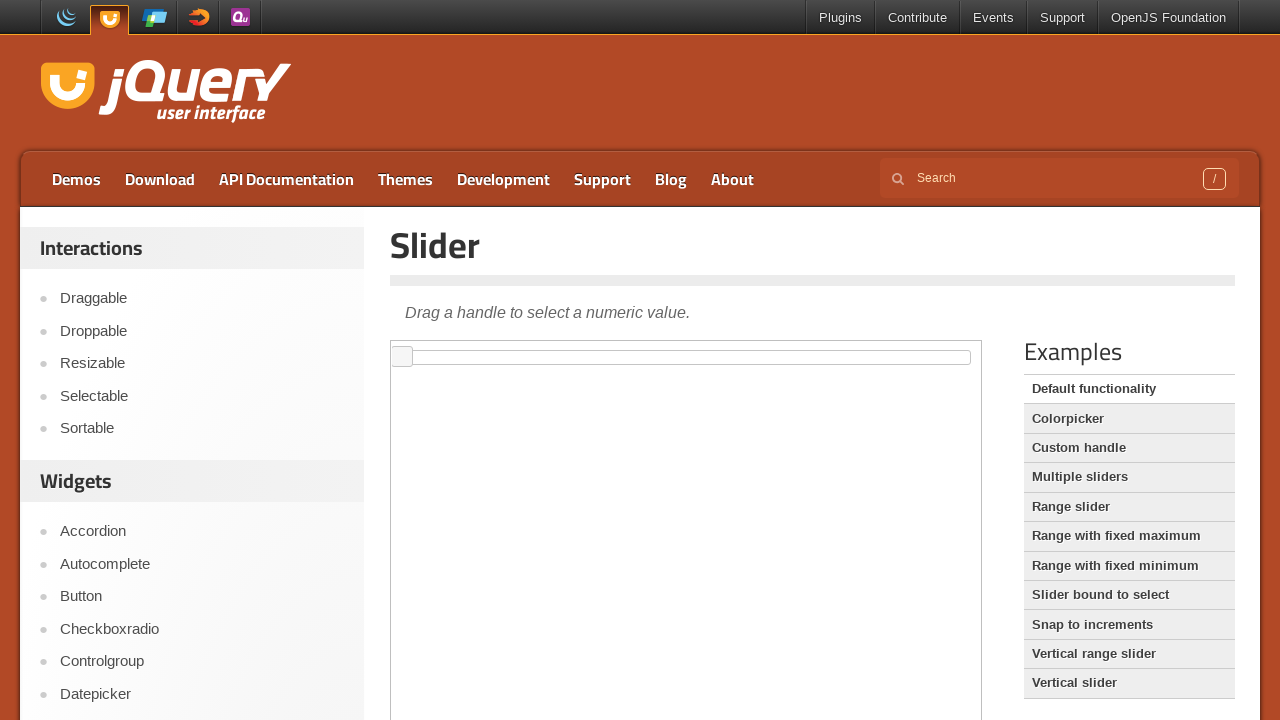

Moved mouse to center of slider handle at (402, 357)
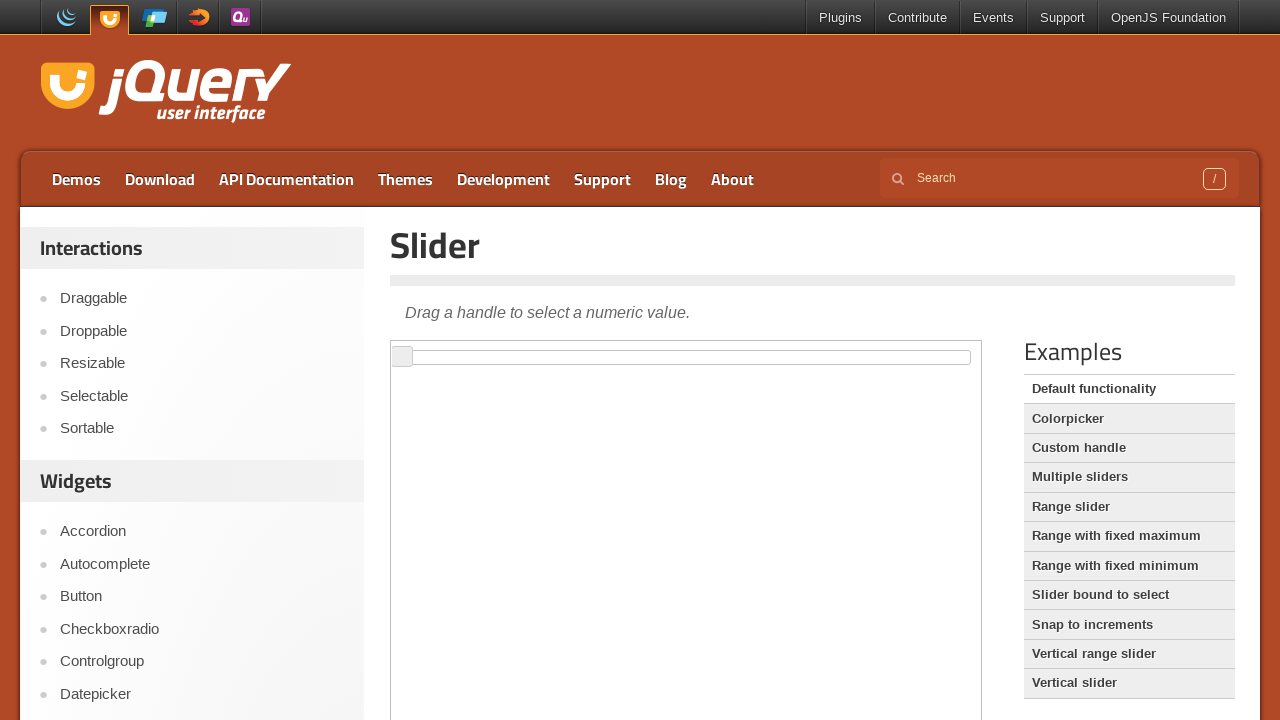

Pressed mouse button down on slider handle at (402, 357)
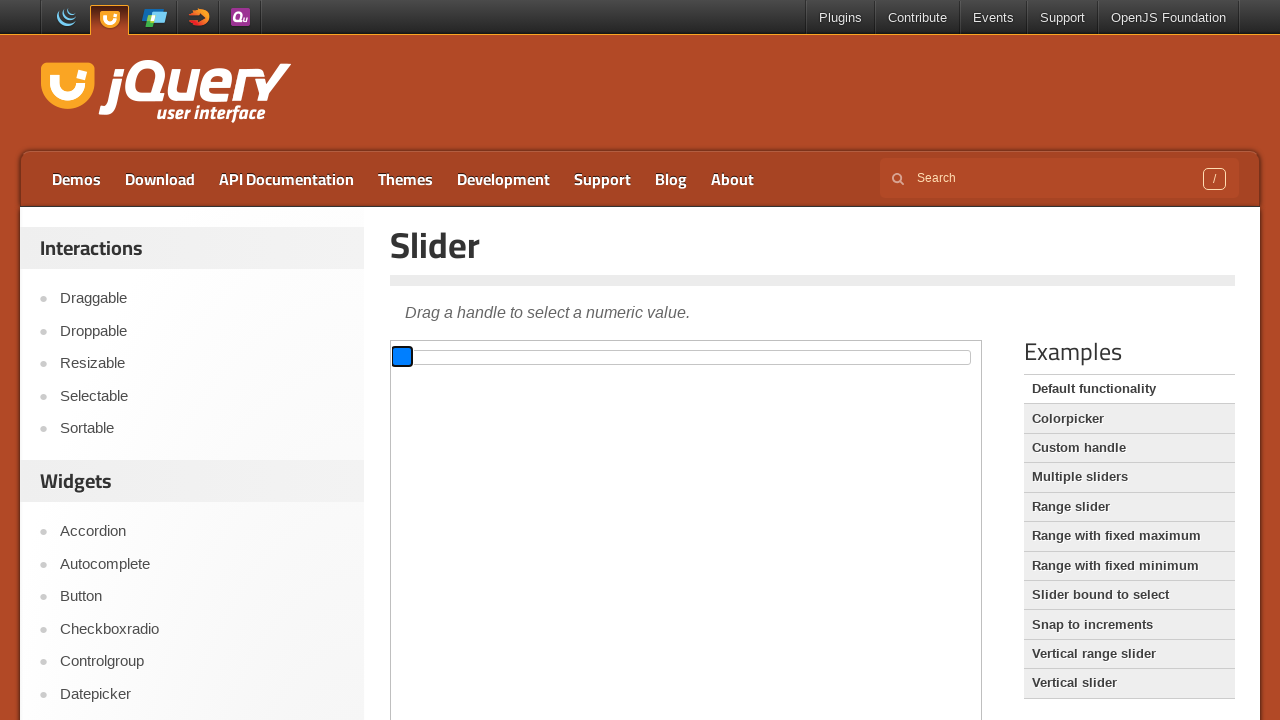

Dragged slider handle 100 pixels to the right at (492, 346)
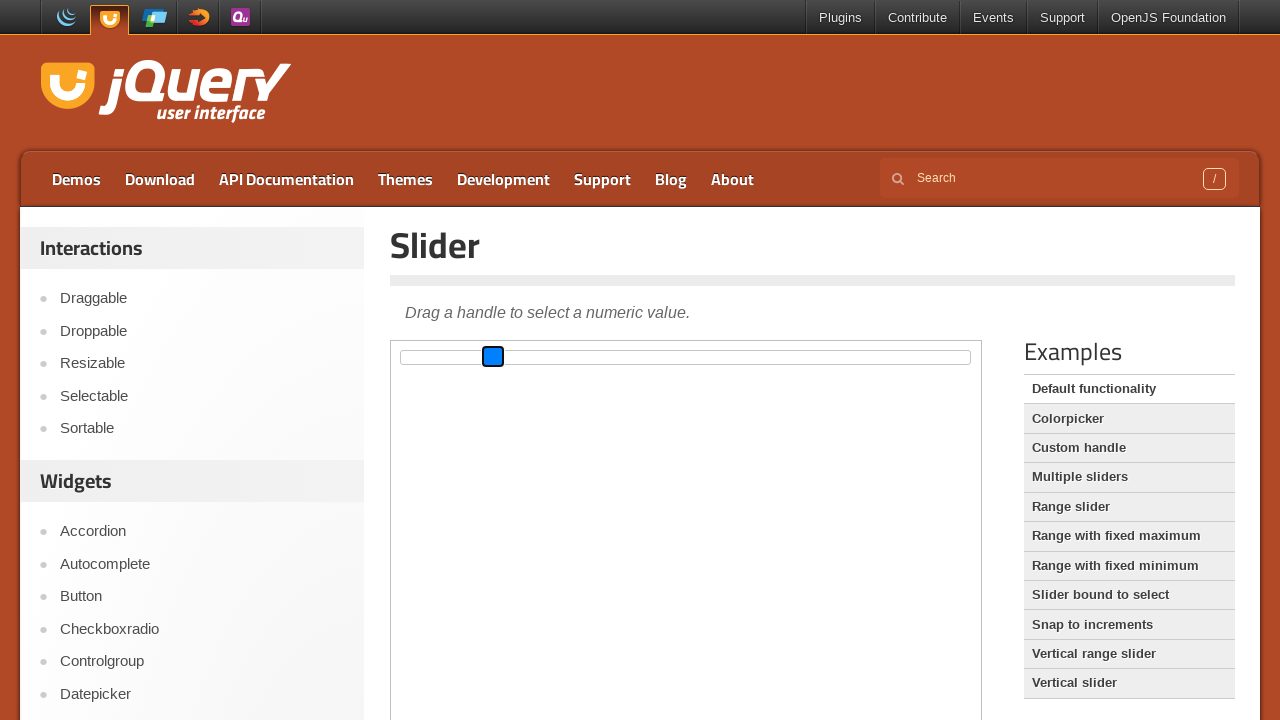

Released mouse button to complete slider drag at (492, 346)
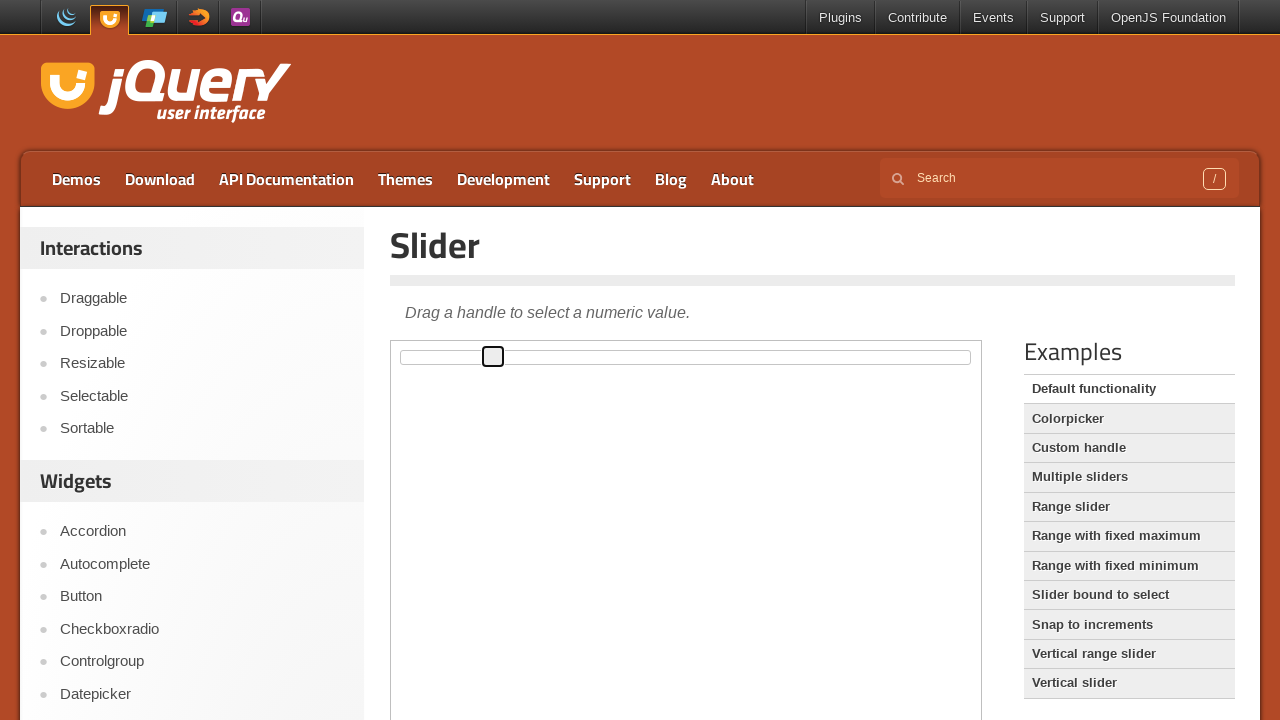

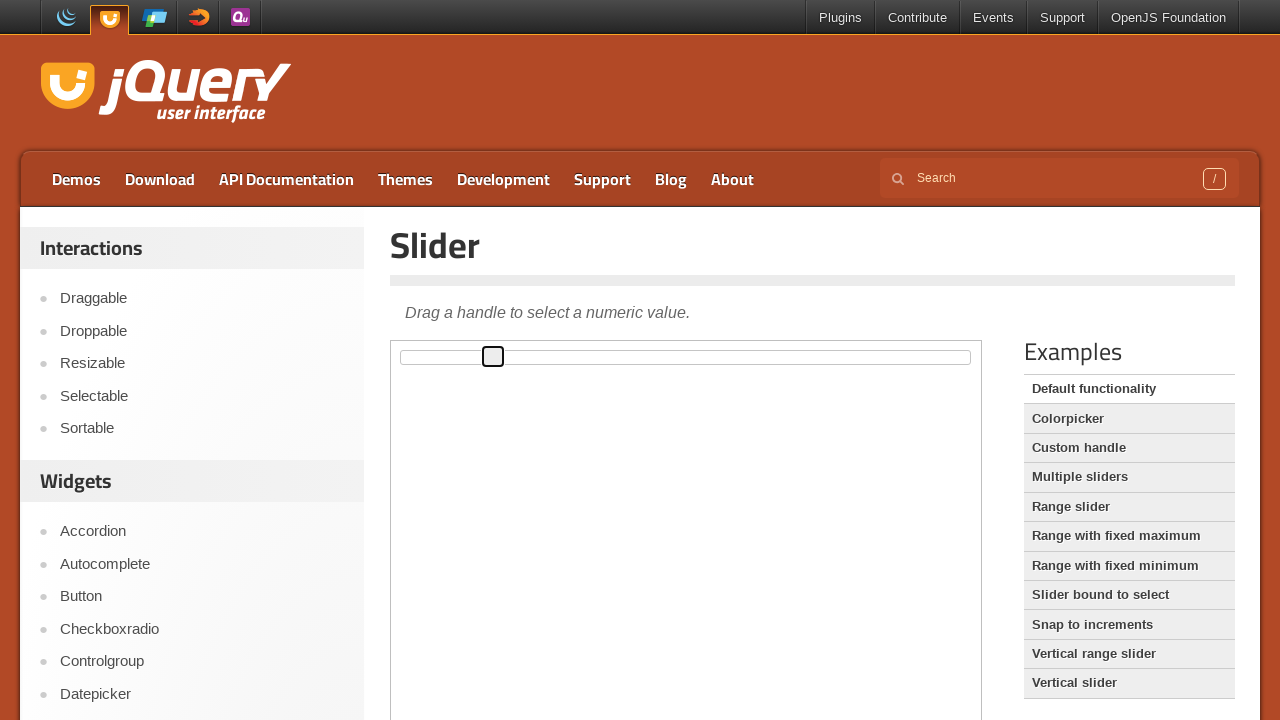